Tests navigation to a slow loading website by clicking a link and verifying the page title appears after the page loads

Starting URL: https://curso.testautomation.es

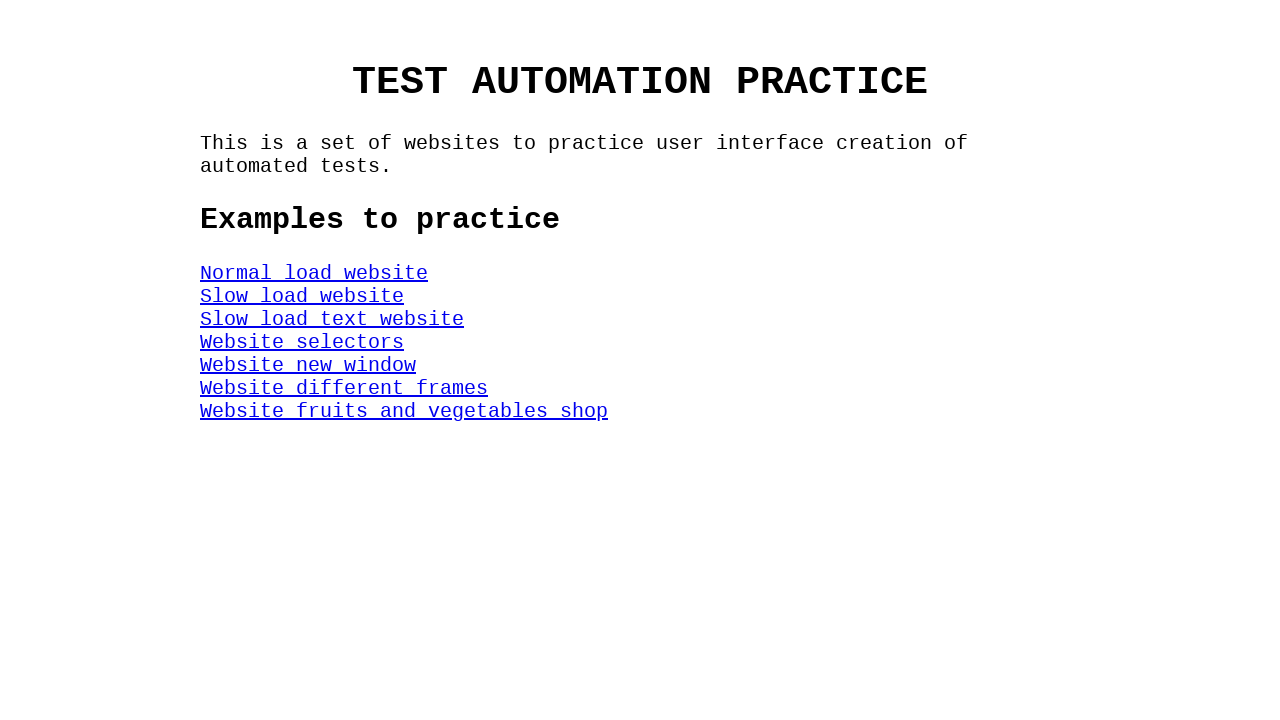

Clicked on Slow Load Web link at (302, 296) on #SlowLoadWeb
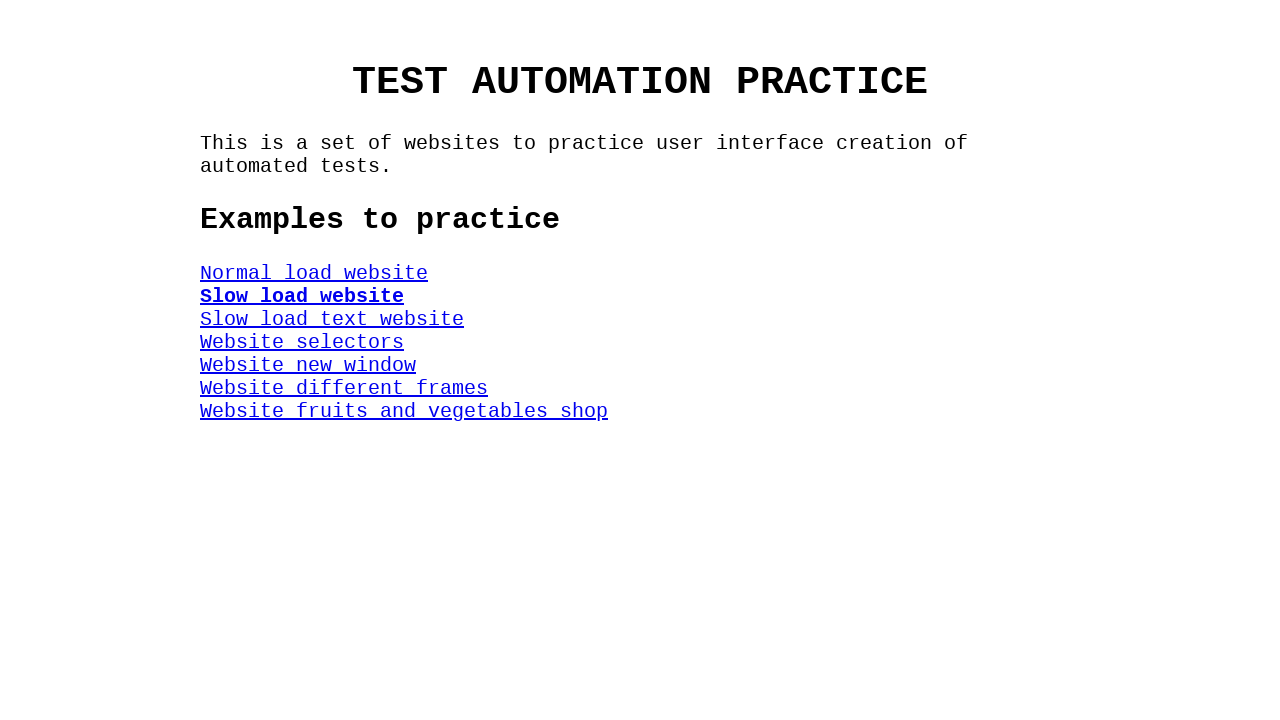

Waited for title element to appear (10 second timeout)
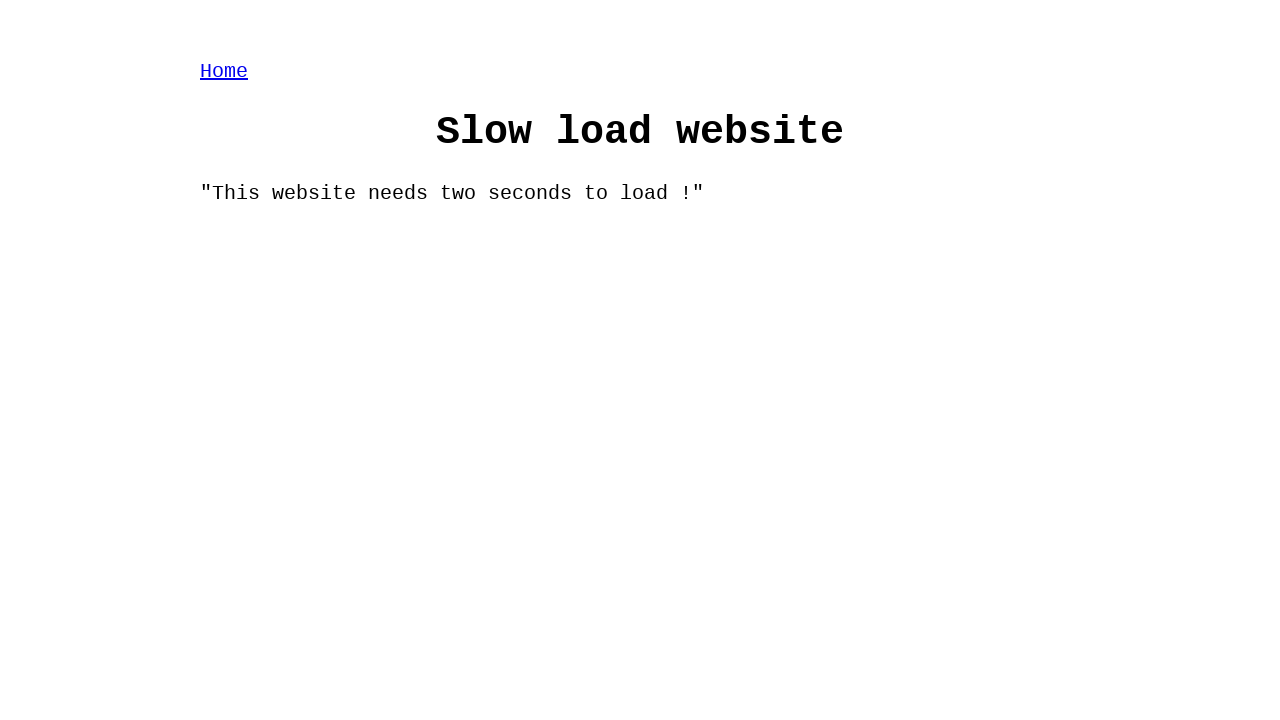

Verified page title is 'Slow load website'
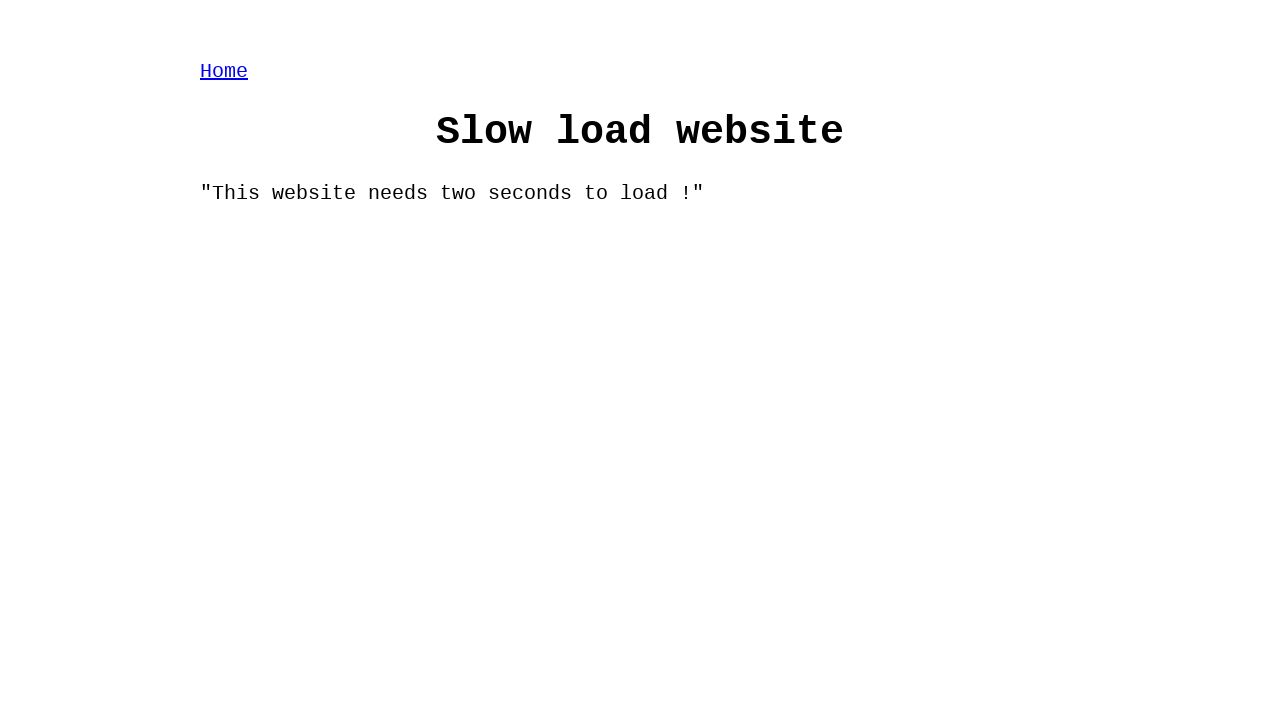

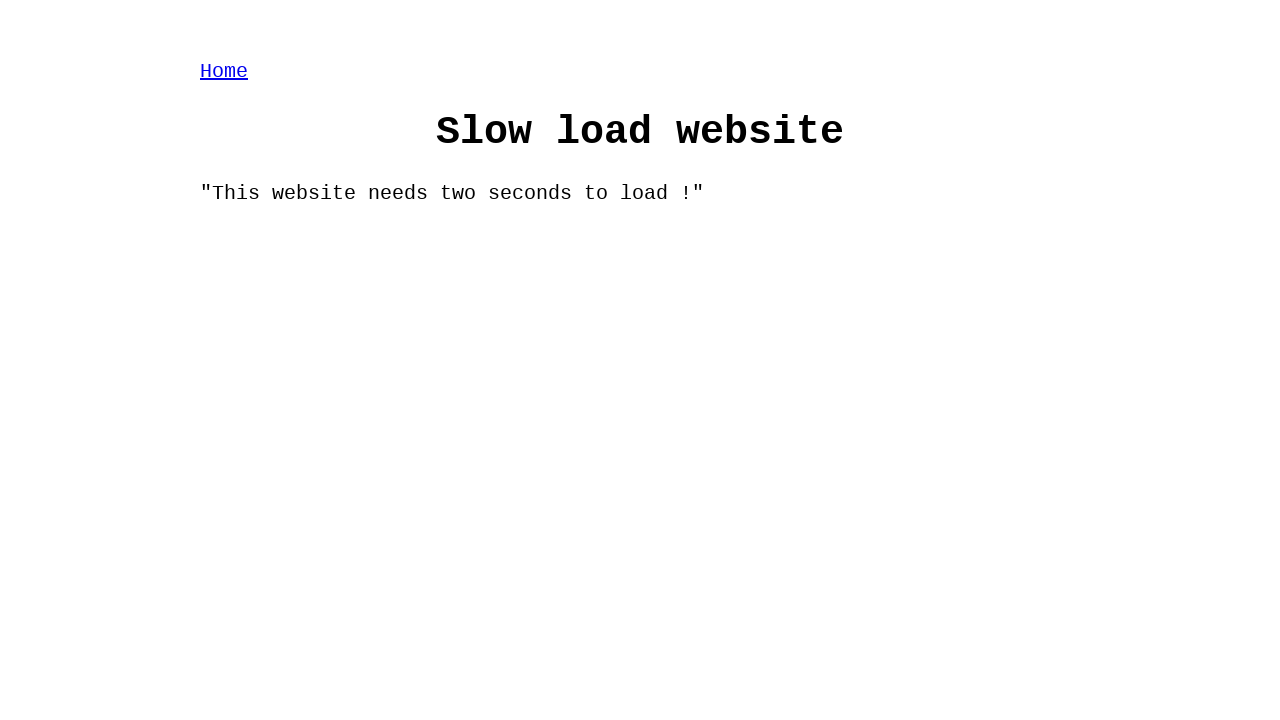